Tests checkbox interaction by checking the status of a checkbox element and clicking it to change its state

Starting URL: http://samples.gwtproject.org/samples/Showcase/Showcase.html#!CwCheckBox

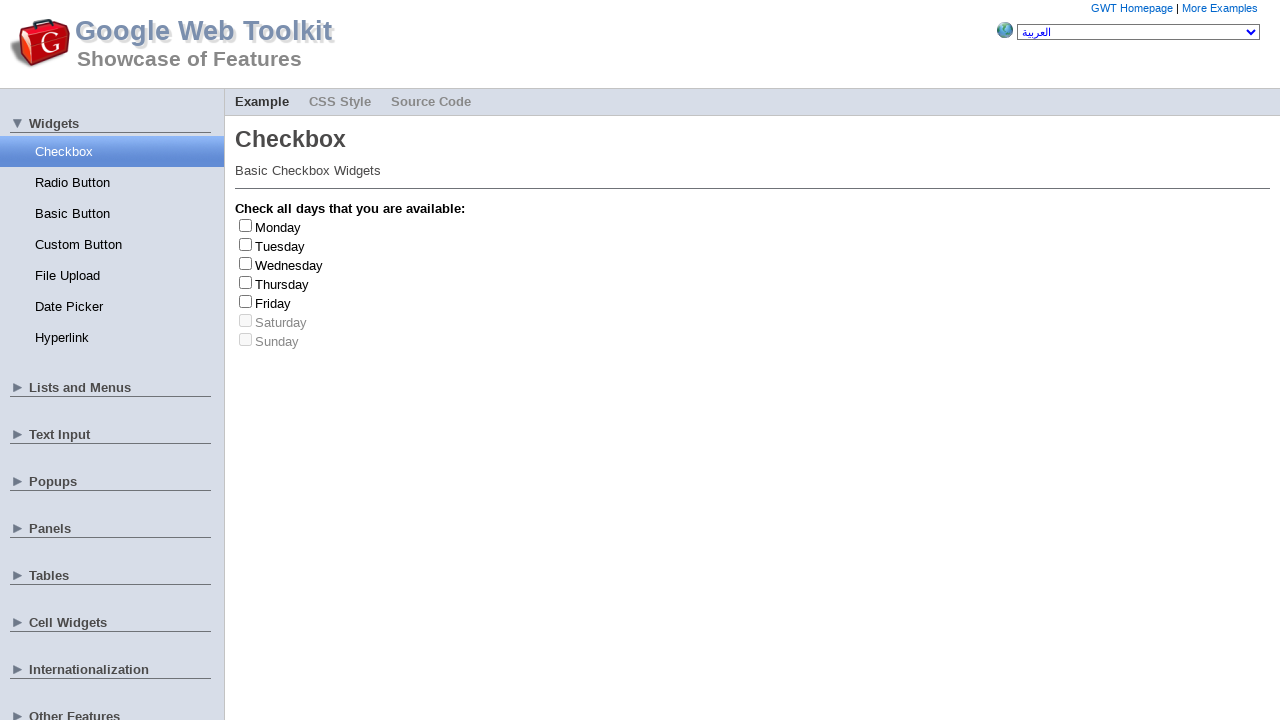

Located the Tuesday checkbox element
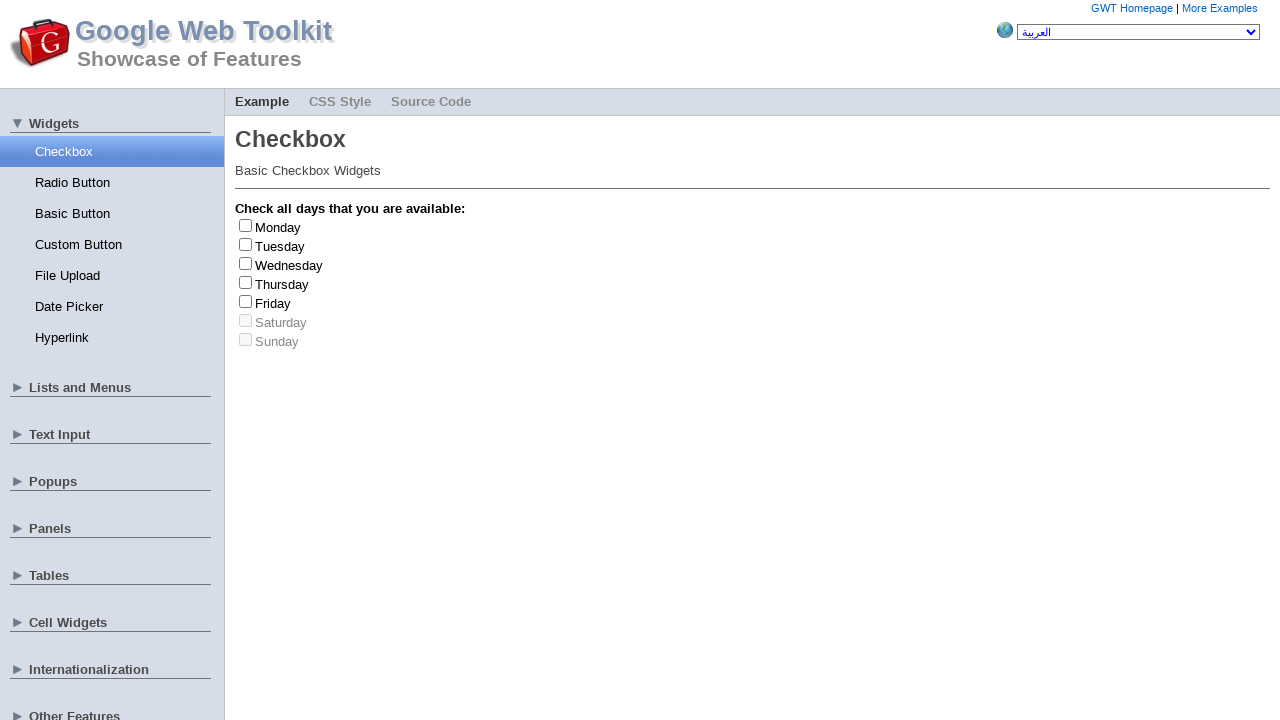

Checked if Tuesday checkbox is visible: True
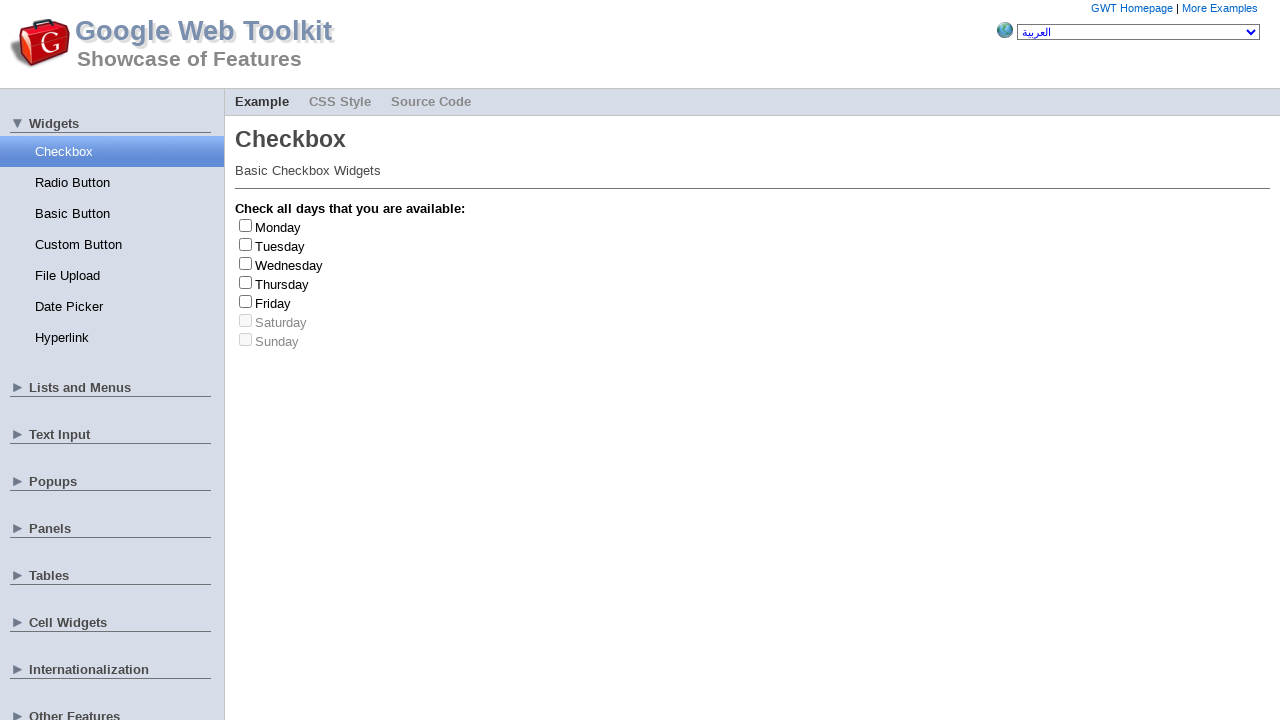

Checked if Tuesday checkbox is enabled: True
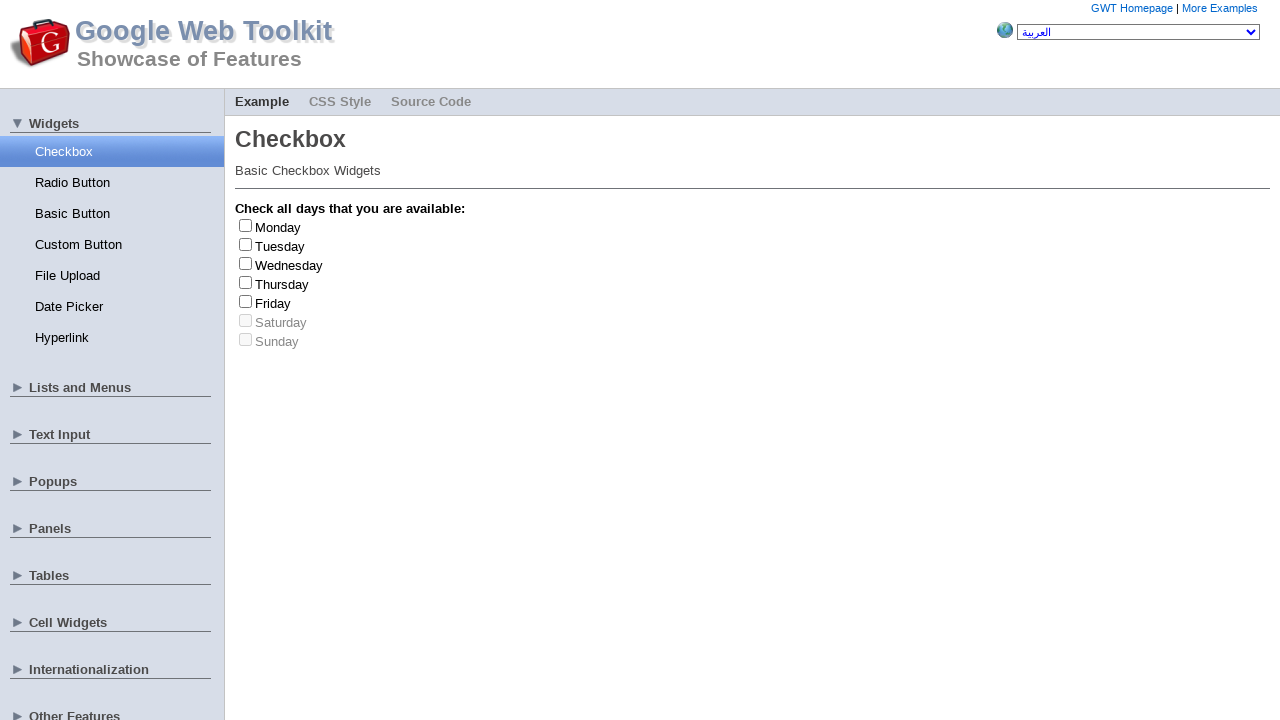

Checked if Tuesday checkbox is already checked: False
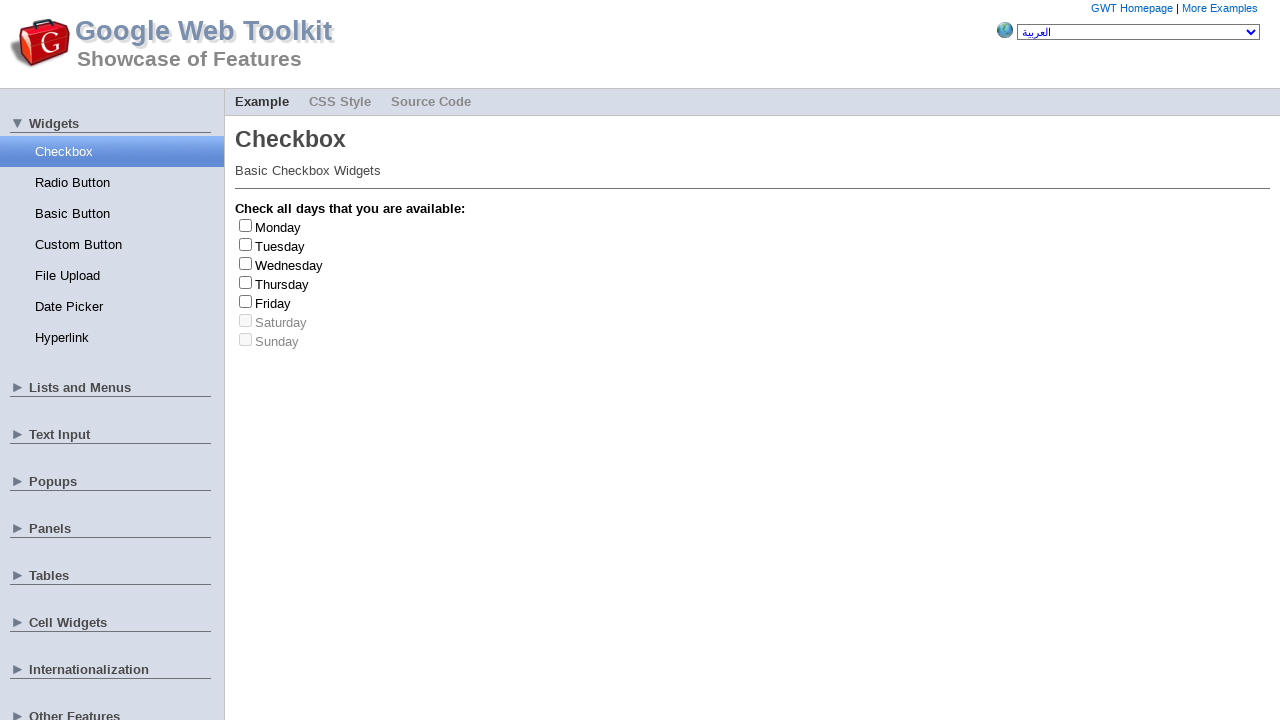

Clicked the Tuesday checkbox to toggle its state at (246, 244) on #gwt-debug-cwCheckBox-Tuesday-input
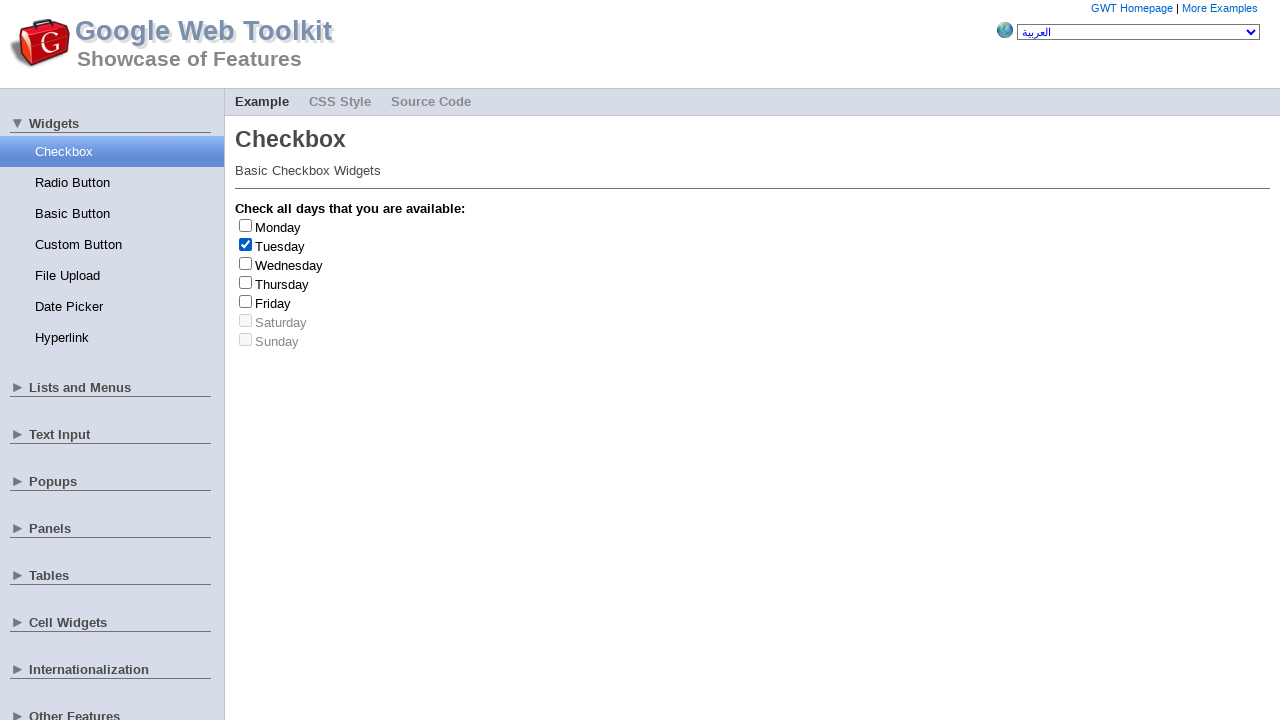

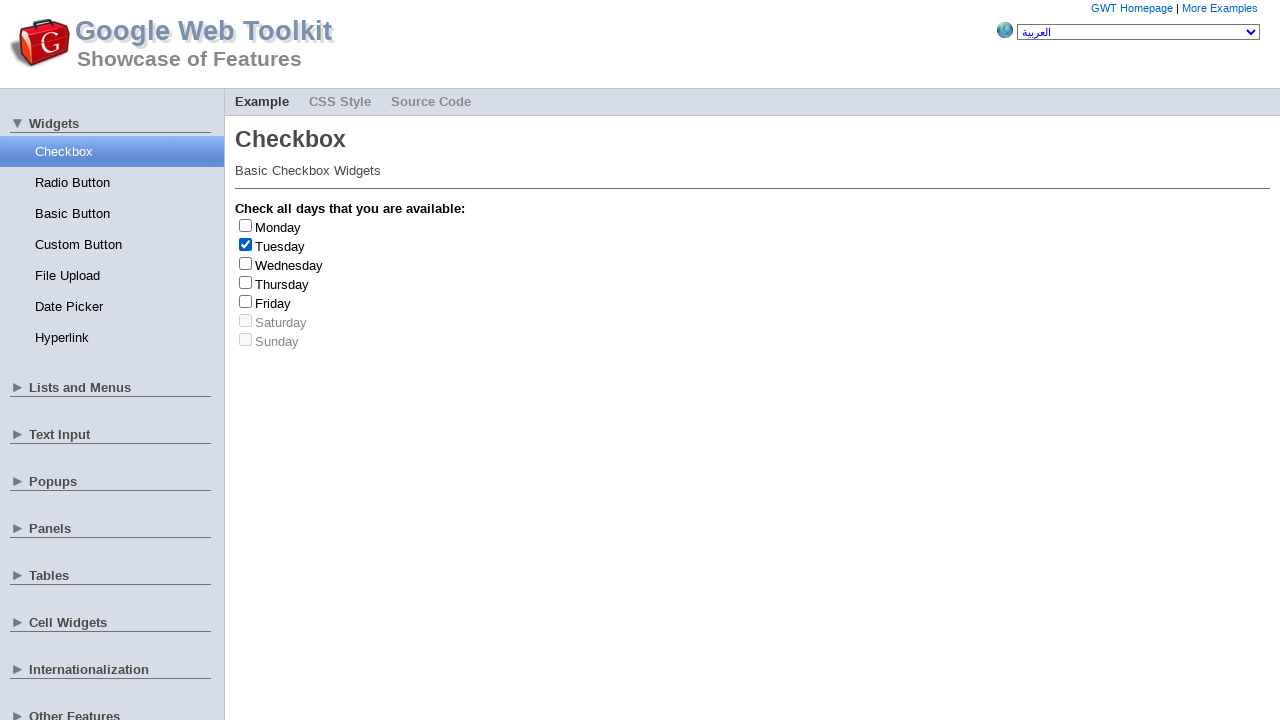